Tests navigation and link interaction on a practice page by counting links in different sections, opening footer links in new tabs, and retrieving page titles

Starting URL: http://qaclickacademy.com/practice.php

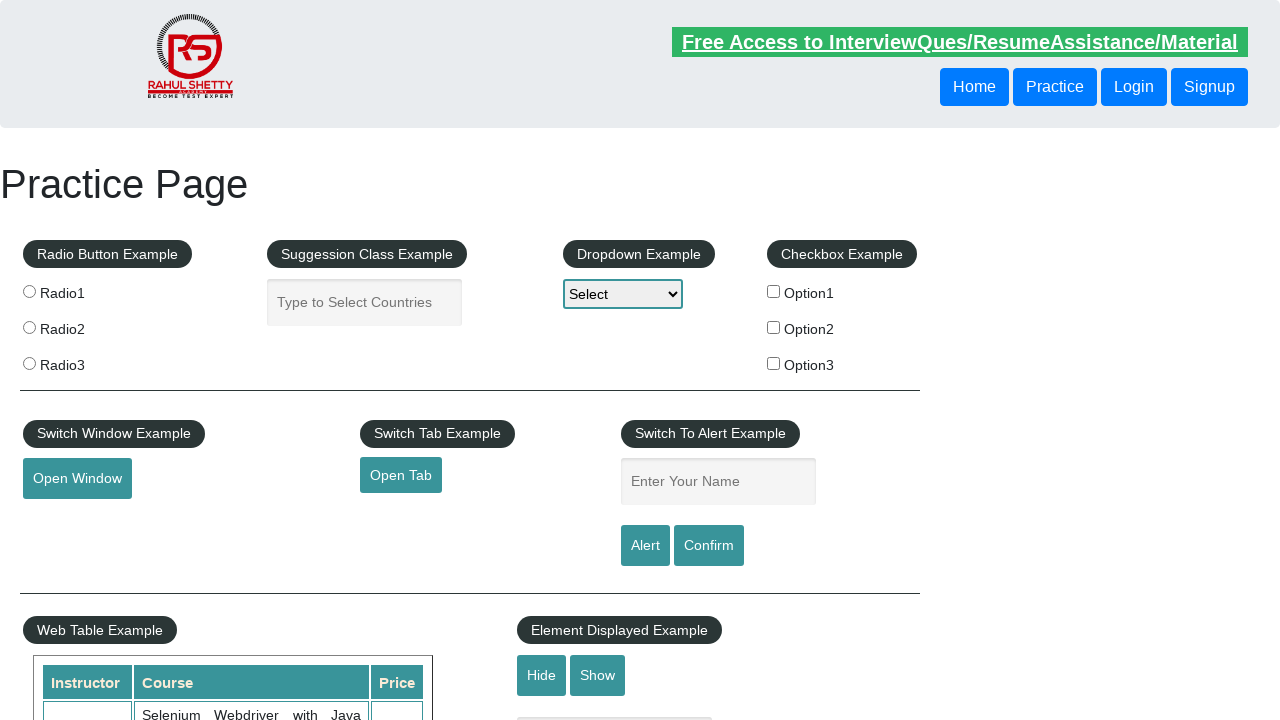

Located all links on the page - found 27 total links
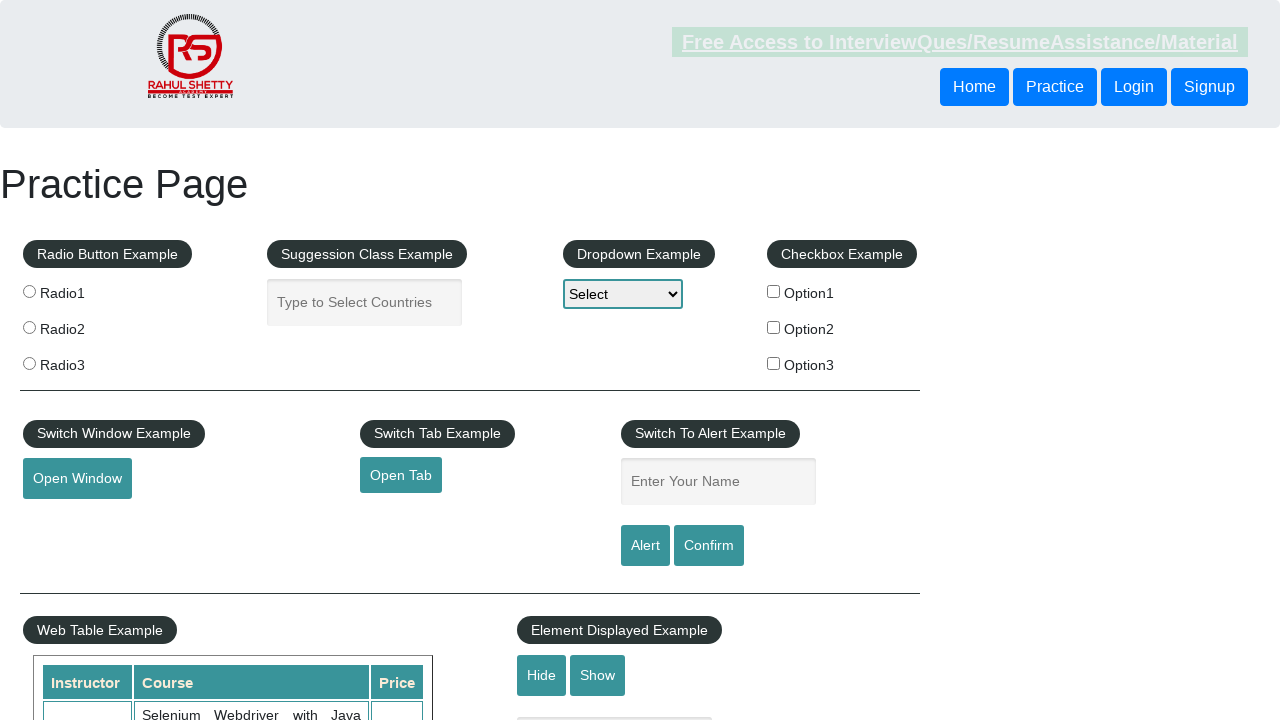

Located footer section with ID 'gf-BIG'
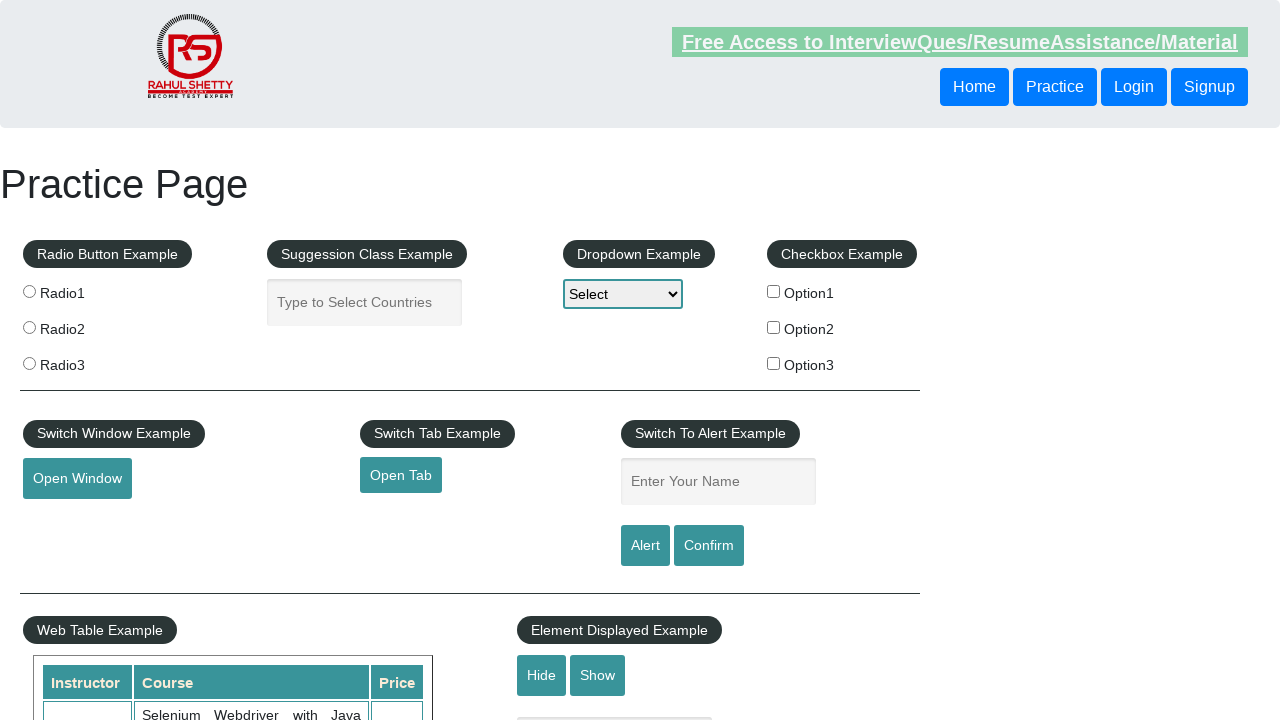

Located footer links - found 20 links in footer
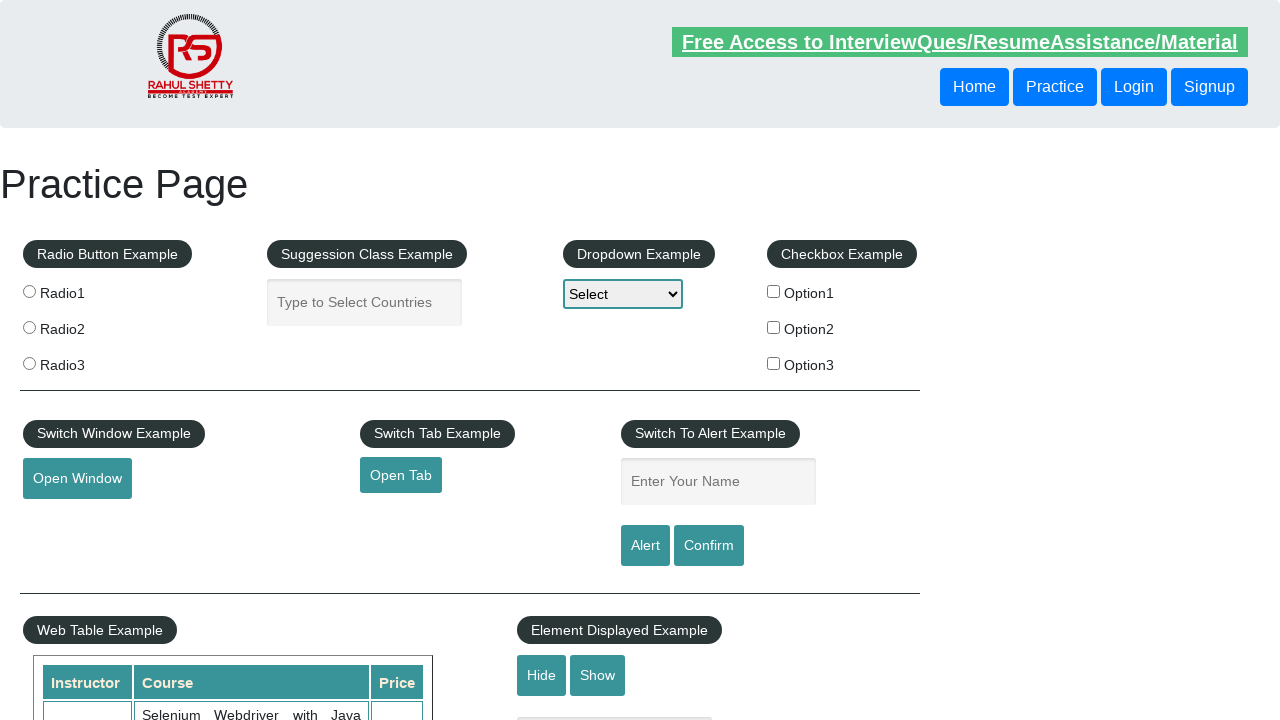

Located first column of footer table
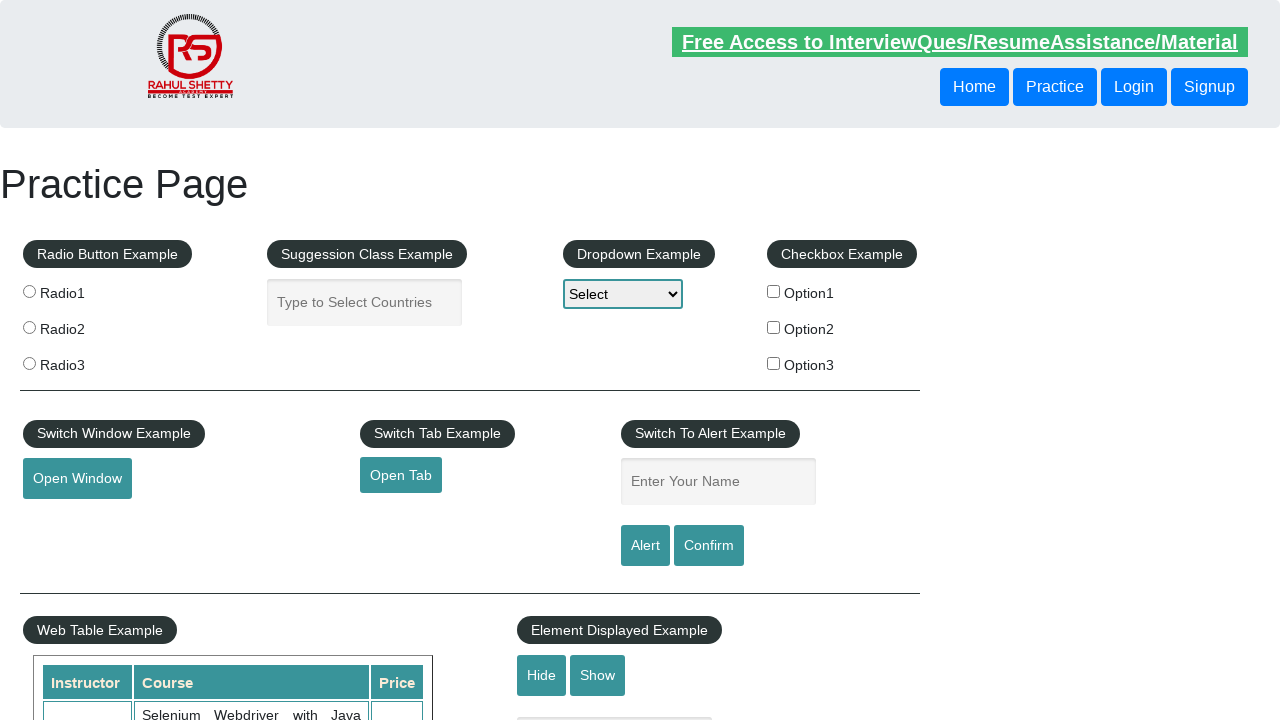

Located first column links - found 5 links in first column
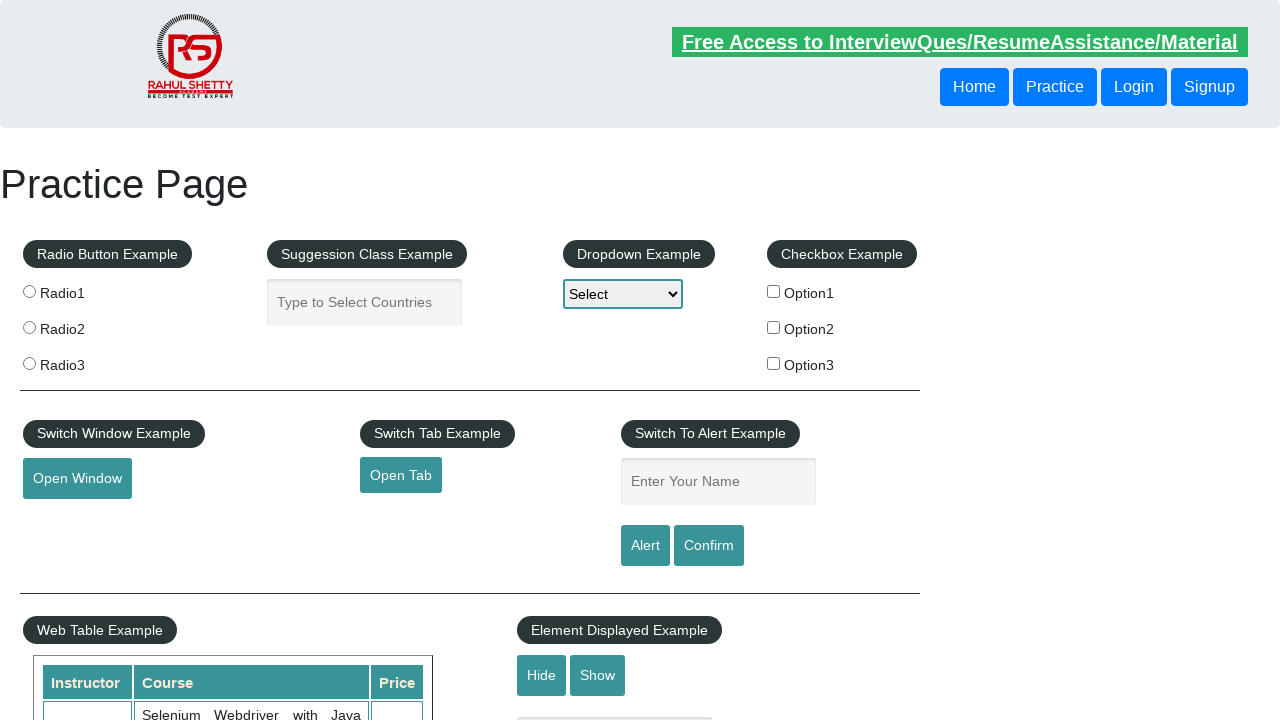

Retrieved parent window title: 'Practice Page'
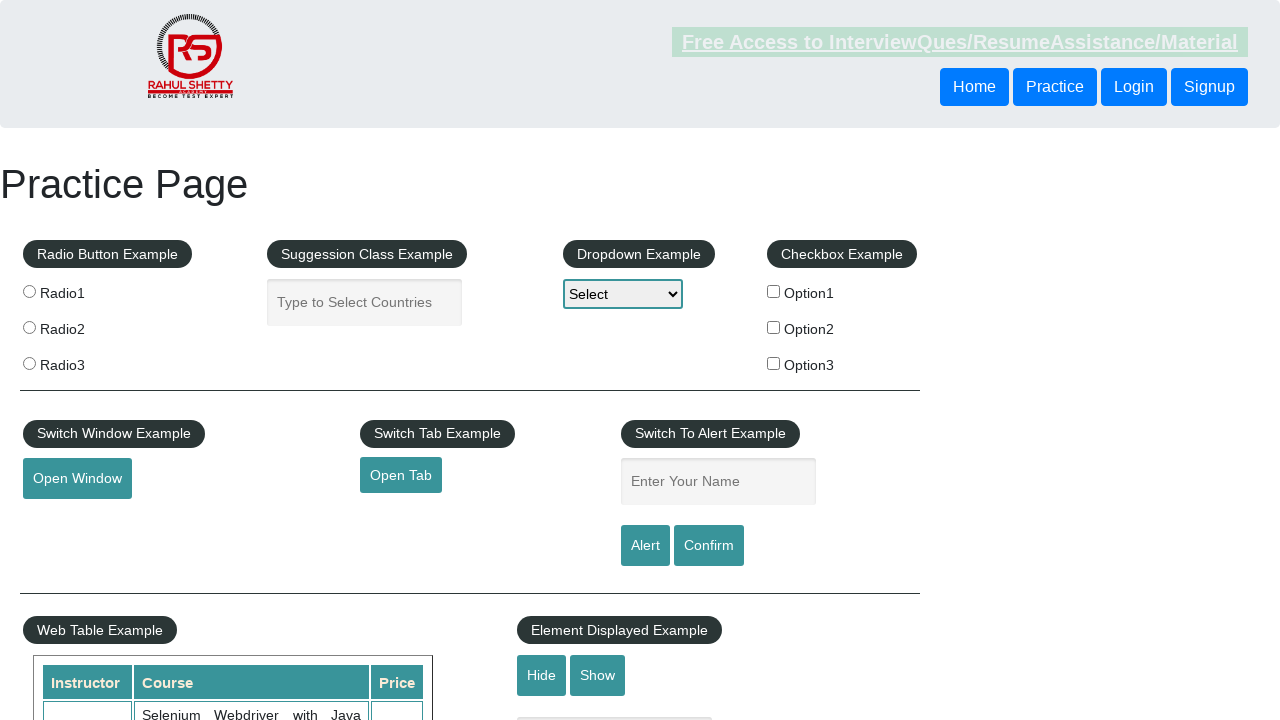

Opened footer column link 1 in new tab using Ctrl+Click at (68, 520) on #gf-BIG >> xpath=//table/tbody/tr/td[1]/ul >> a >> nth=1
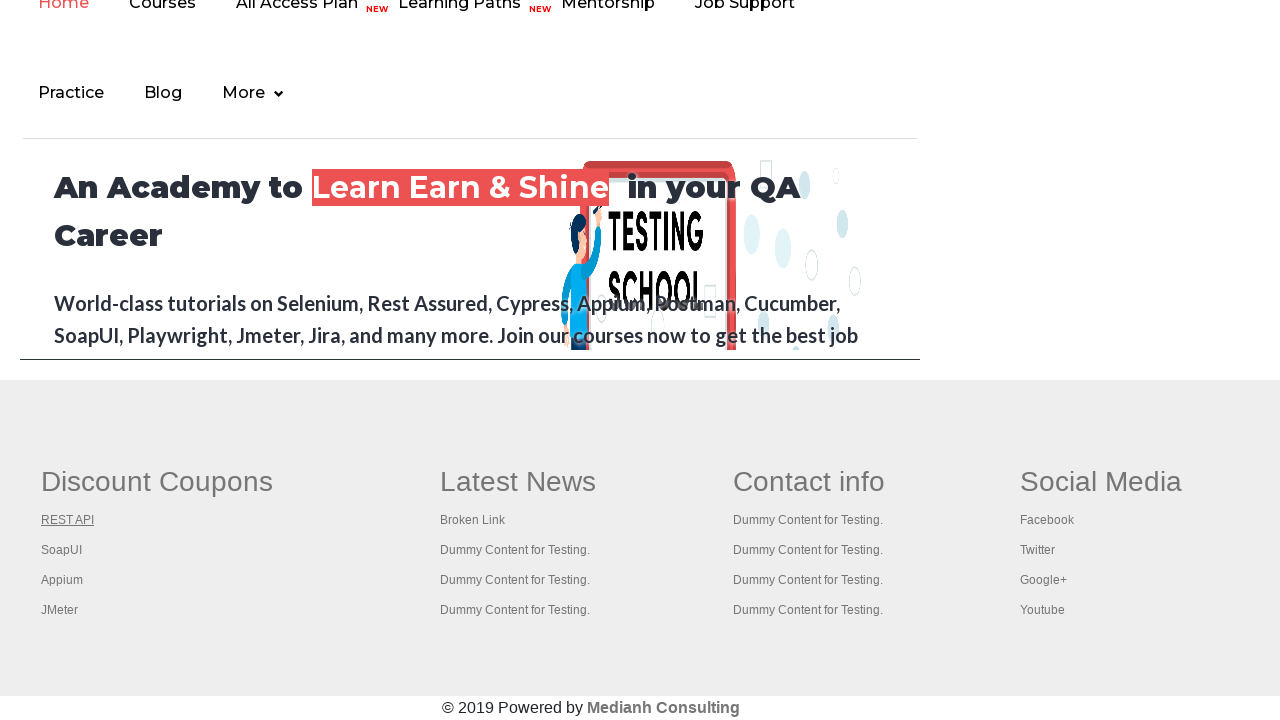

Waited for new tab page to load
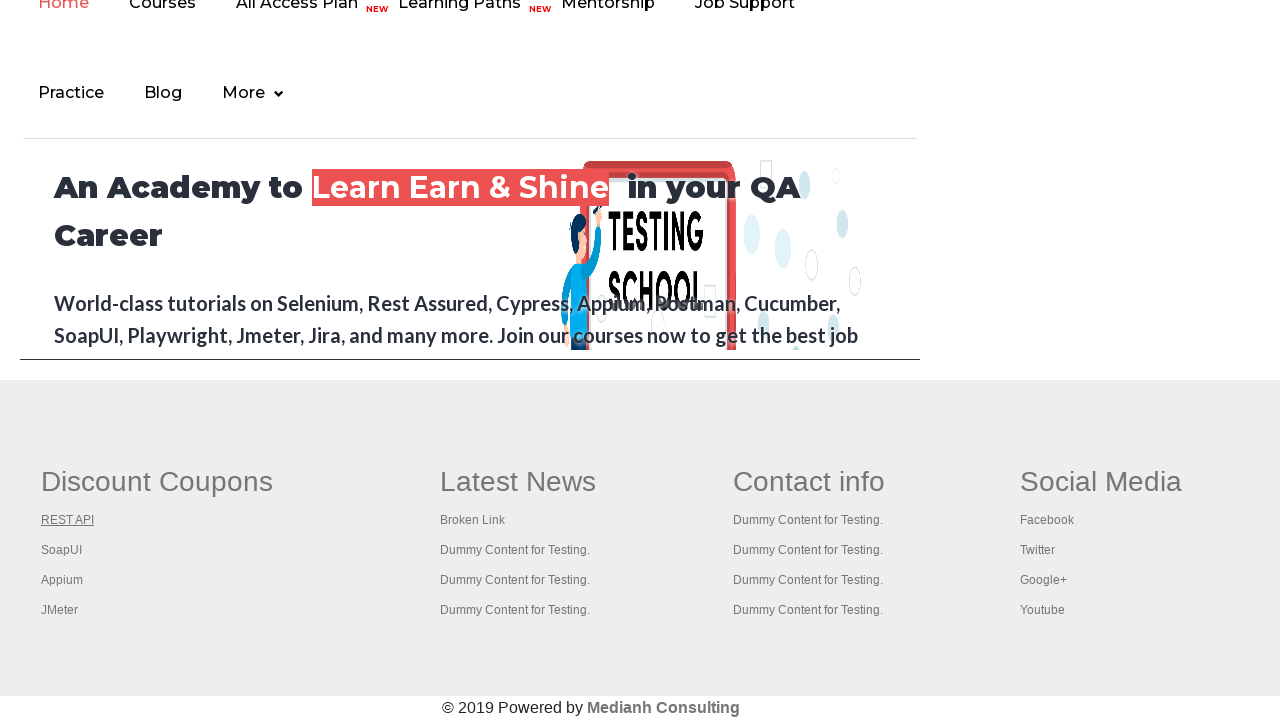

Retrieved child window title: 'REST API Tutorial'
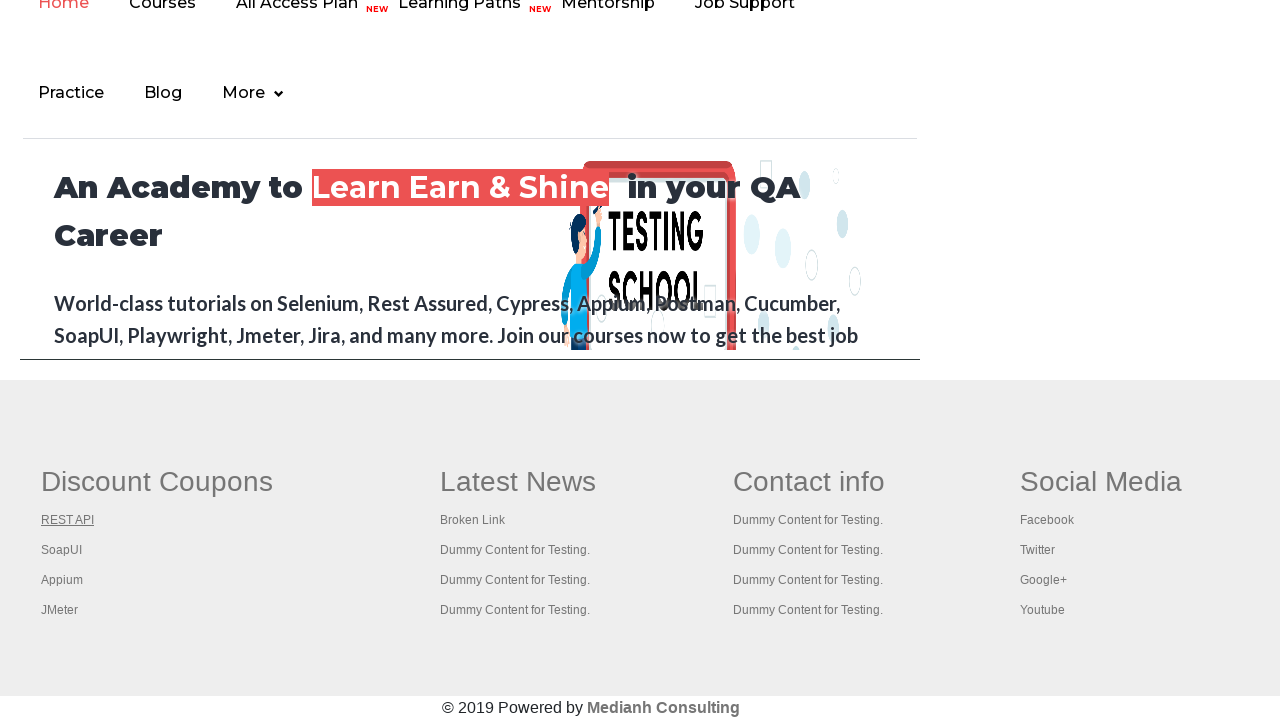

Closed child window tab
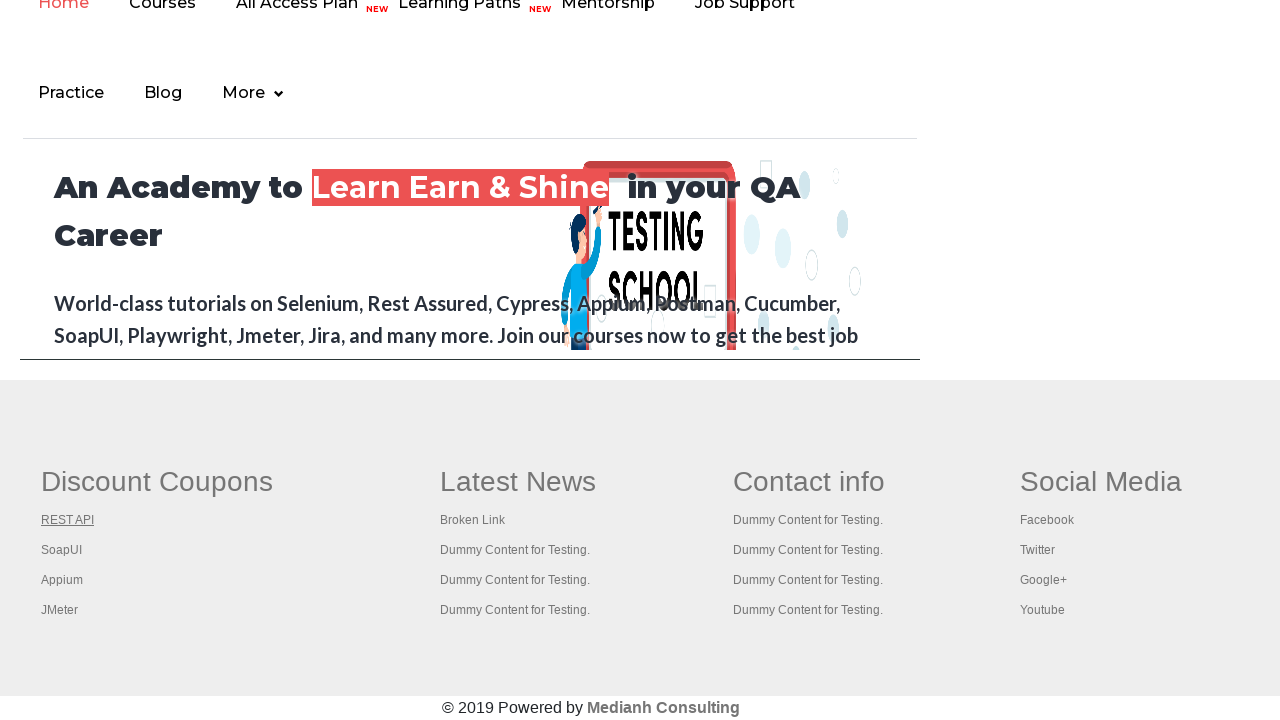

Opened footer column link 2 in new tab using Ctrl+Click at (62, 550) on #gf-BIG >> xpath=//table/tbody/tr/td[1]/ul >> a >> nth=2
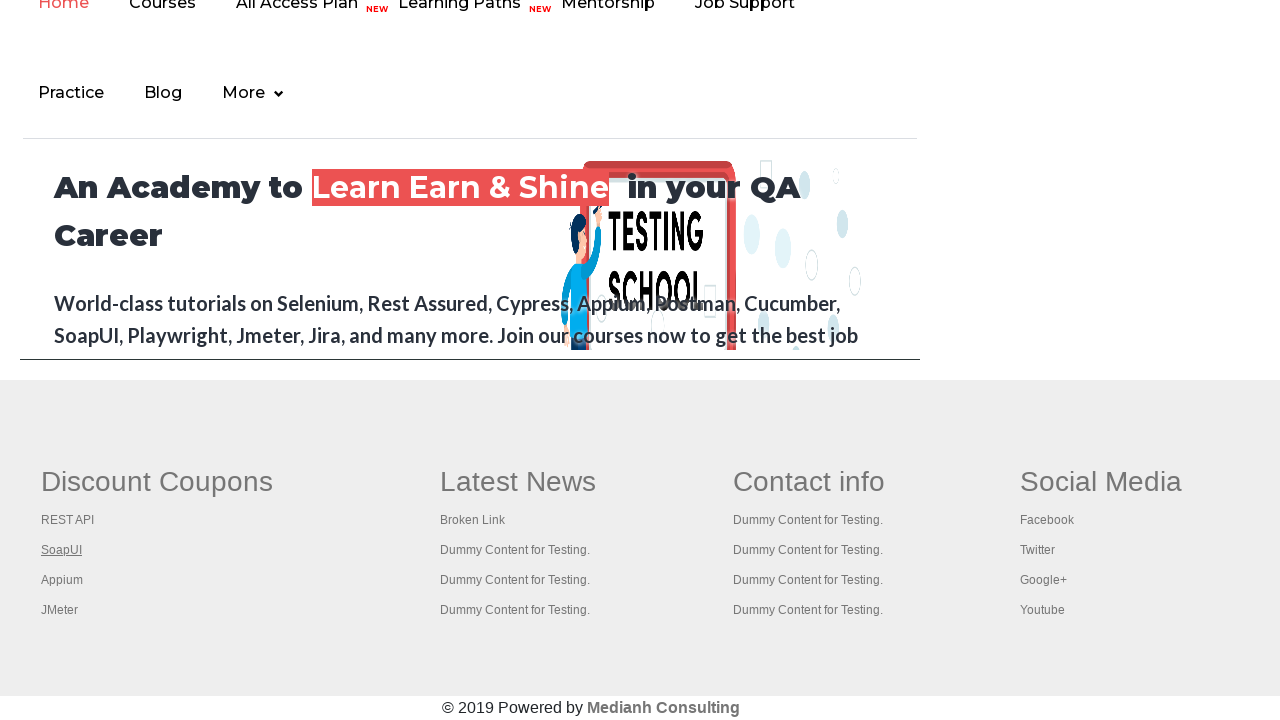

Waited for new tab page to load
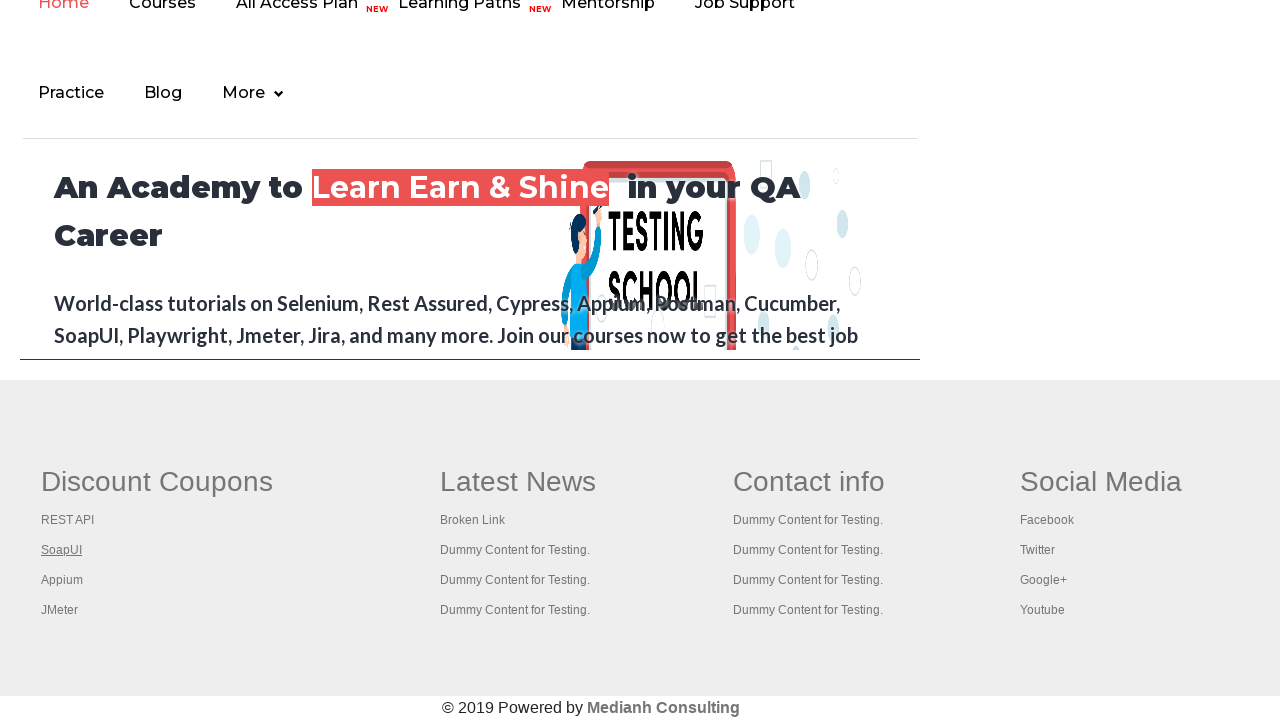

Retrieved child window title: 'The World’s Most Popular API Testing Tool | SoapUI'
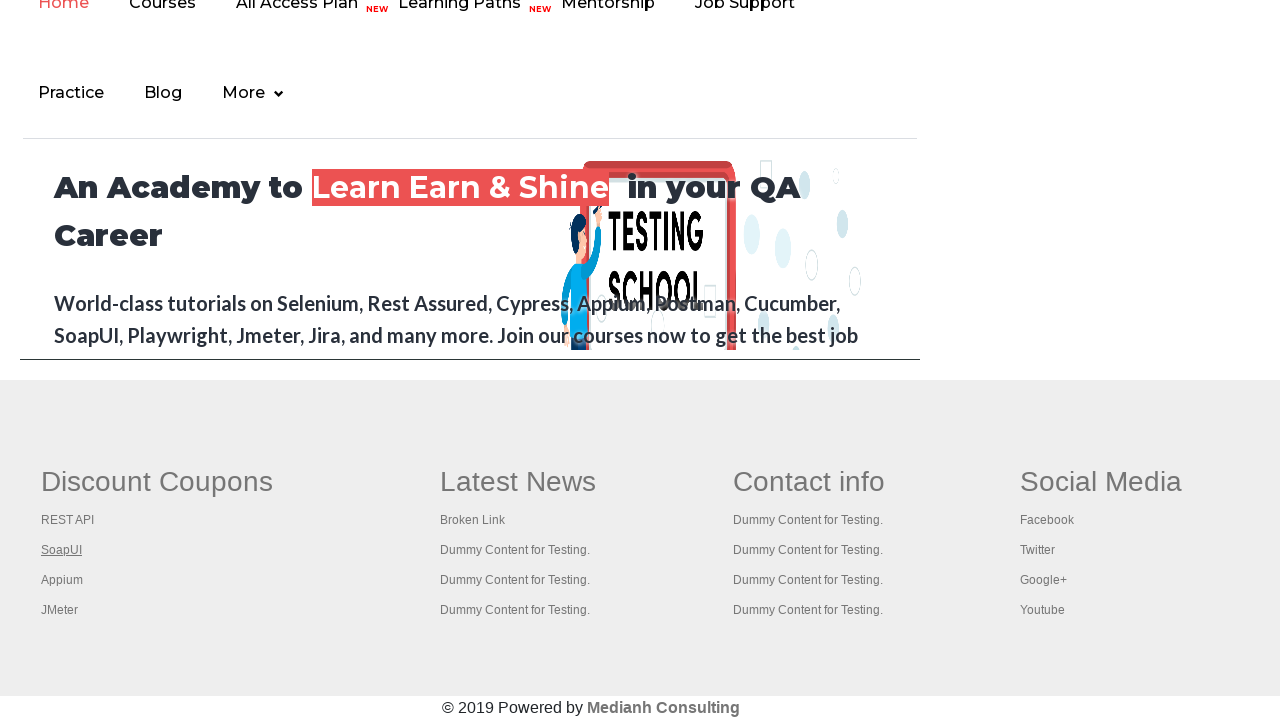

Closed child window tab
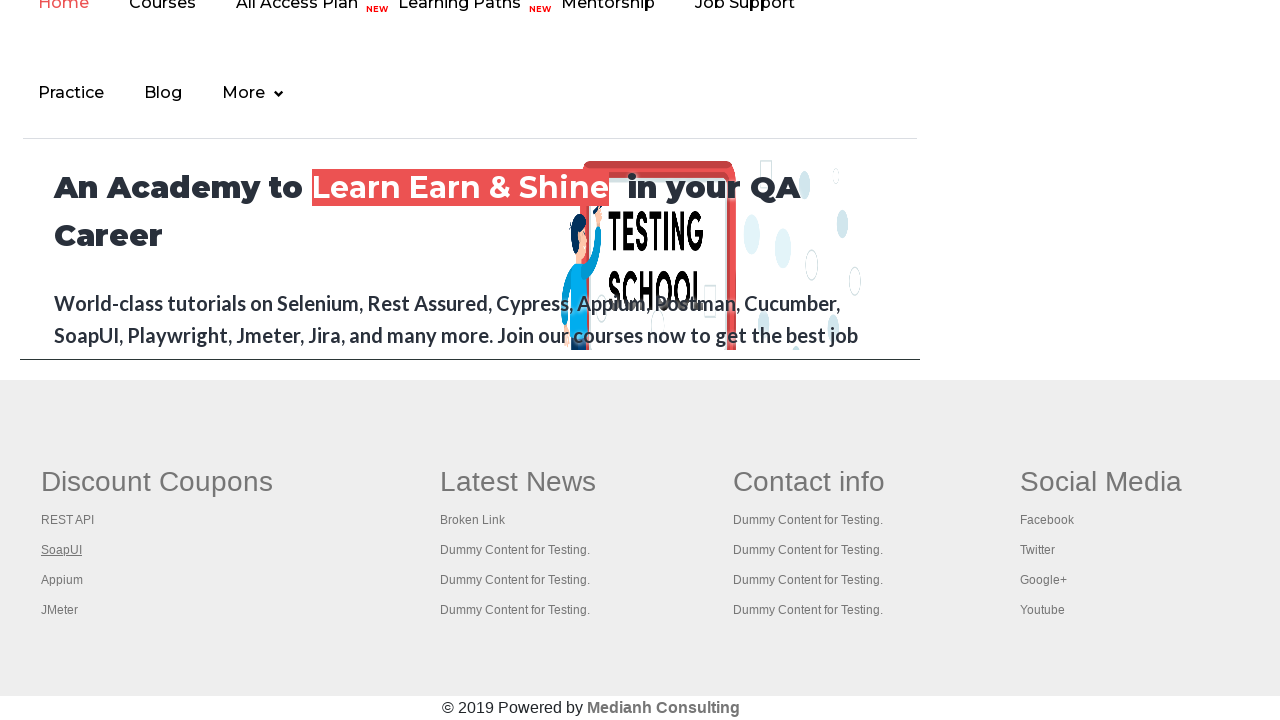

Opened footer column link 3 in new tab using Ctrl+Click at (62, 580) on #gf-BIG >> xpath=//table/tbody/tr/td[1]/ul >> a >> nth=3
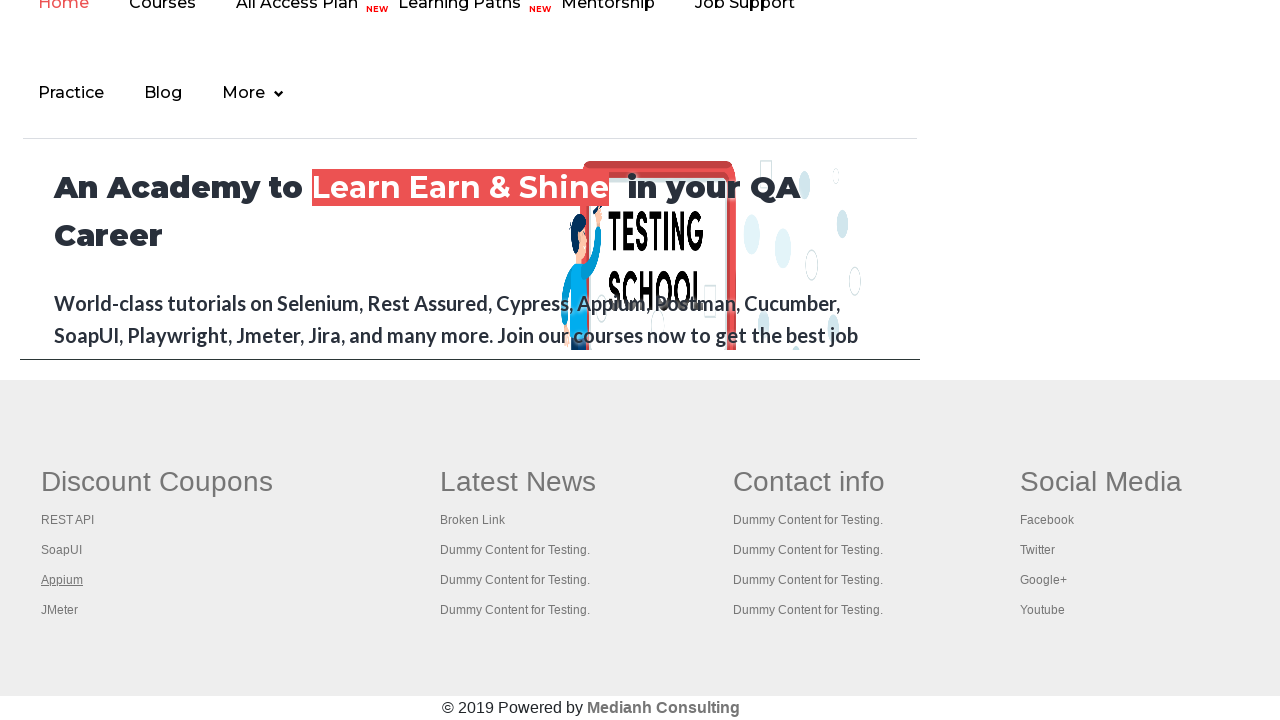

Waited for new tab page to load
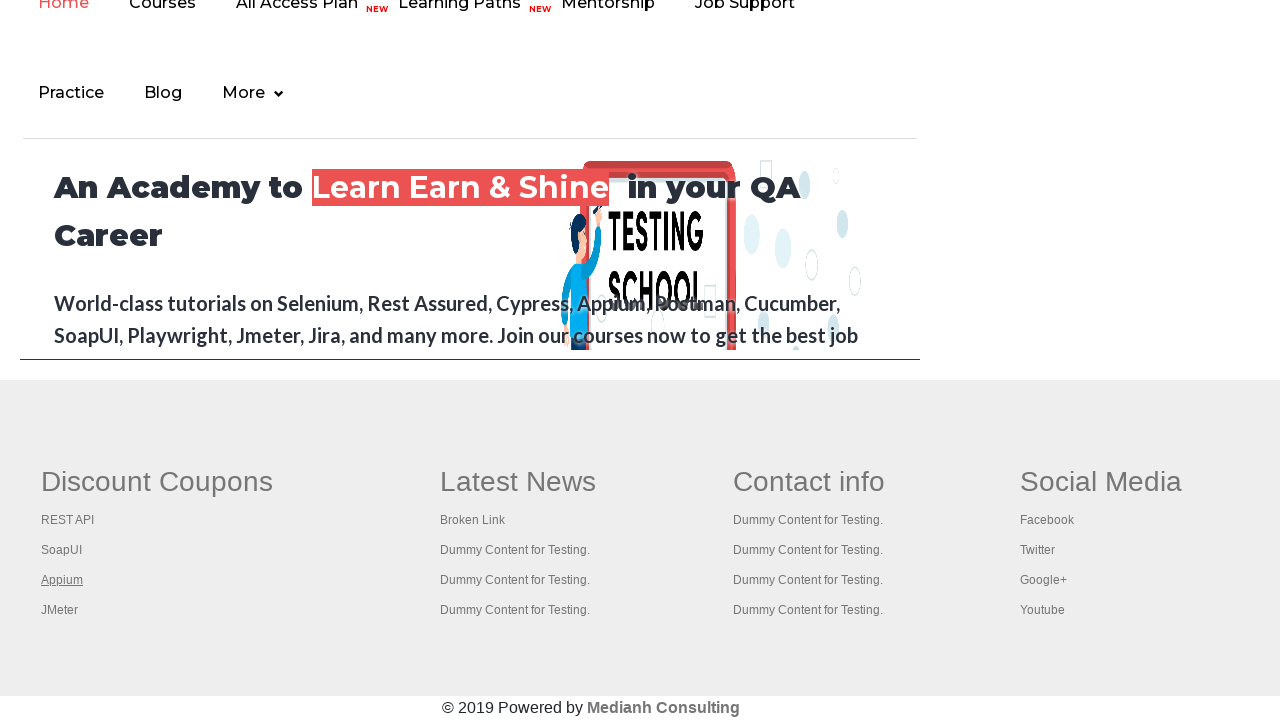

Retrieved child window title: ''
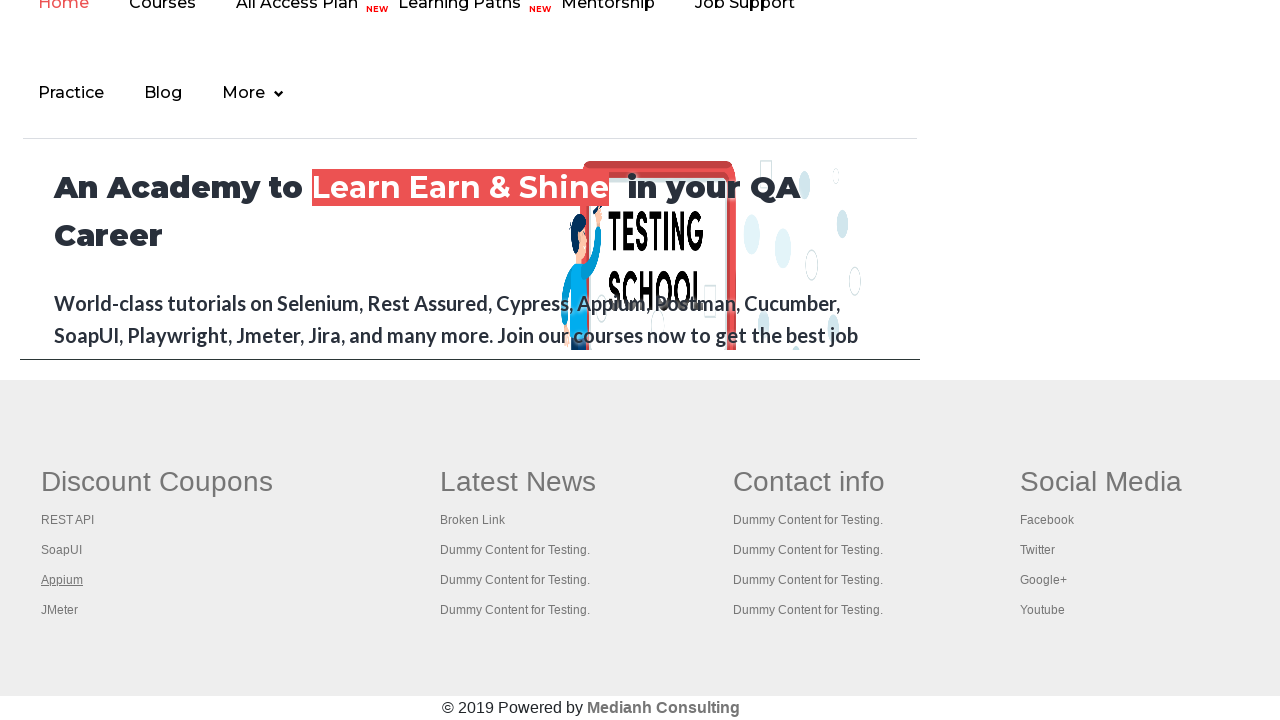

Closed child window tab
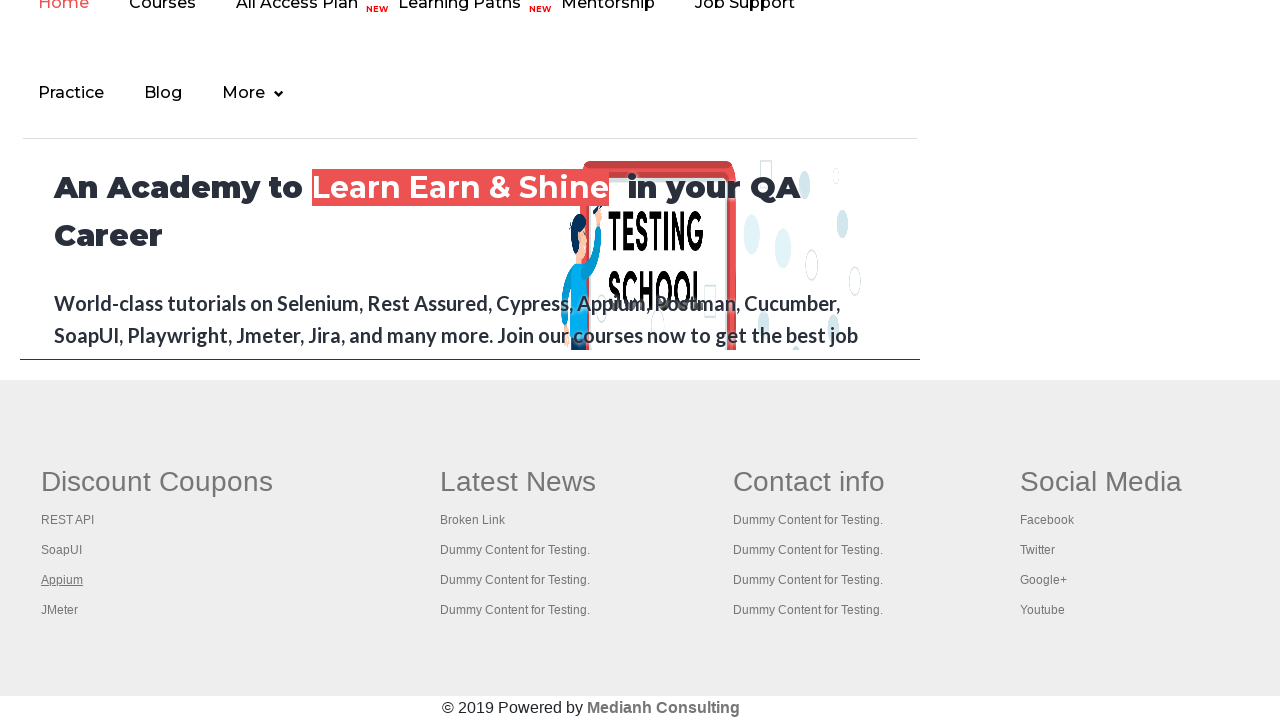

Opened footer column link 4 in new tab using Ctrl+Click at (60, 610) on #gf-BIG >> xpath=//table/tbody/tr/td[1]/ul >> a >> nth=4
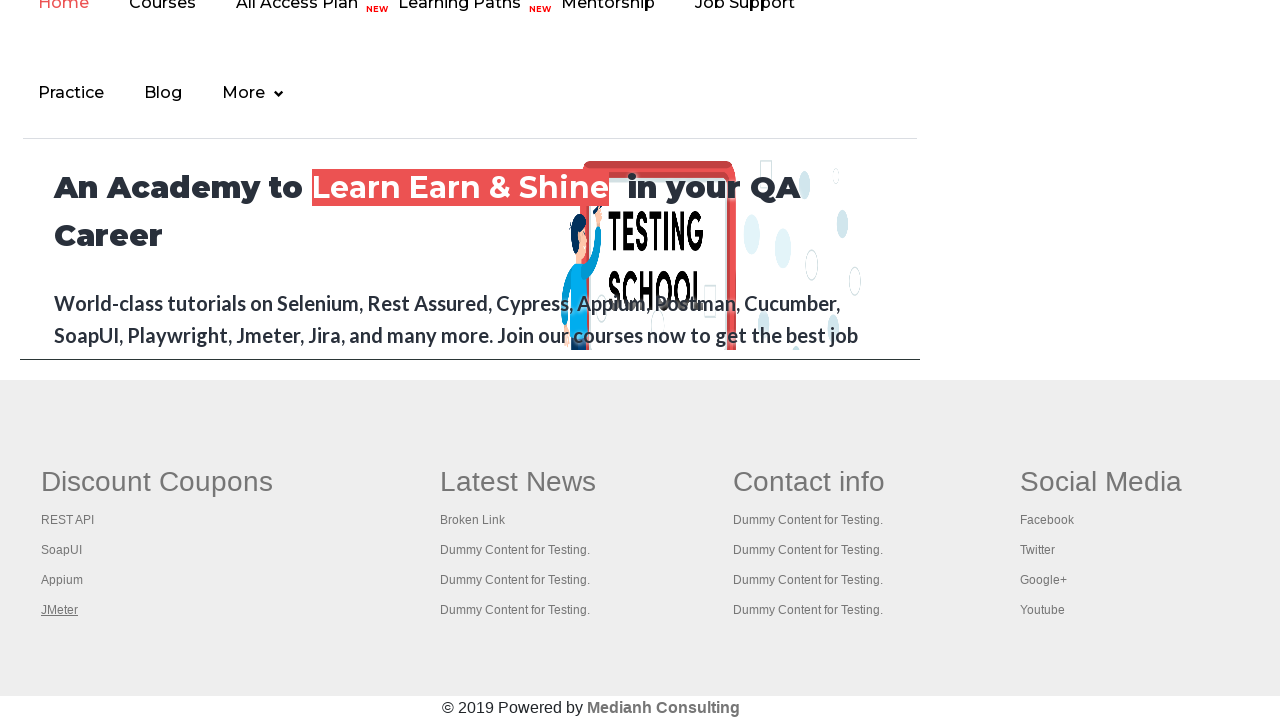

Waited for new tab page to load
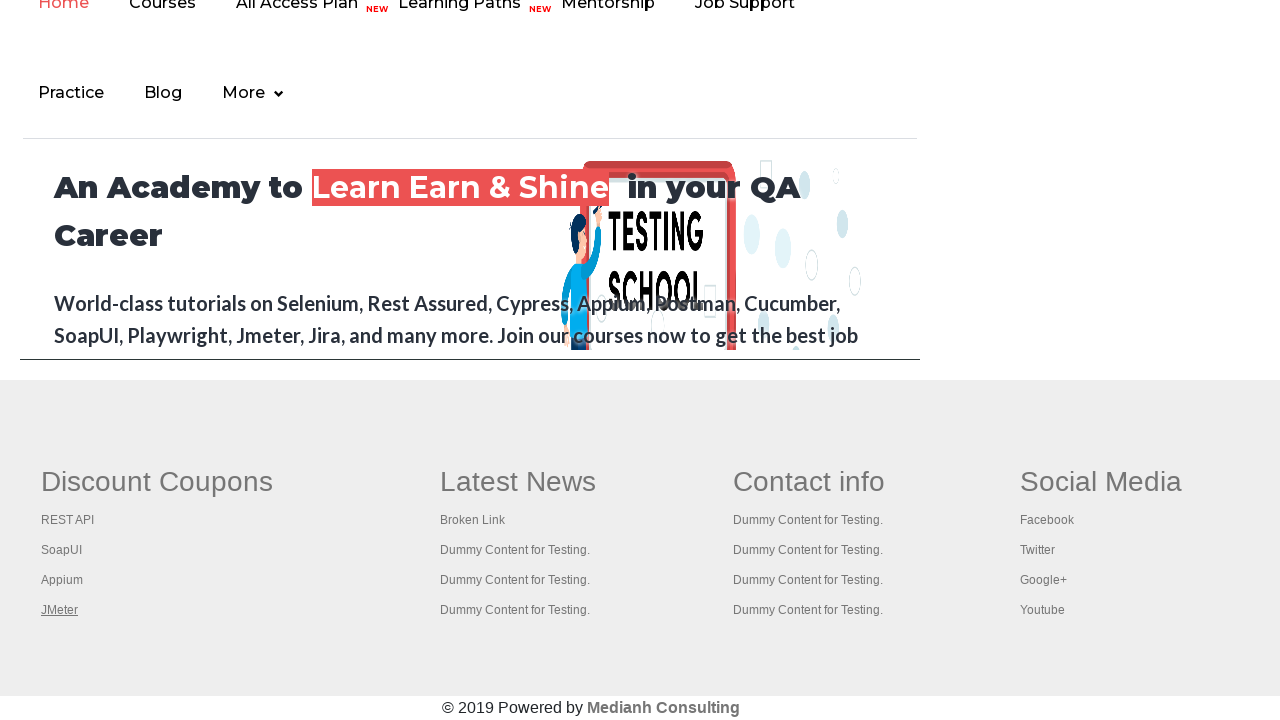

Retrieved child window title: 'Apache JMeter - Apache JMeter™'
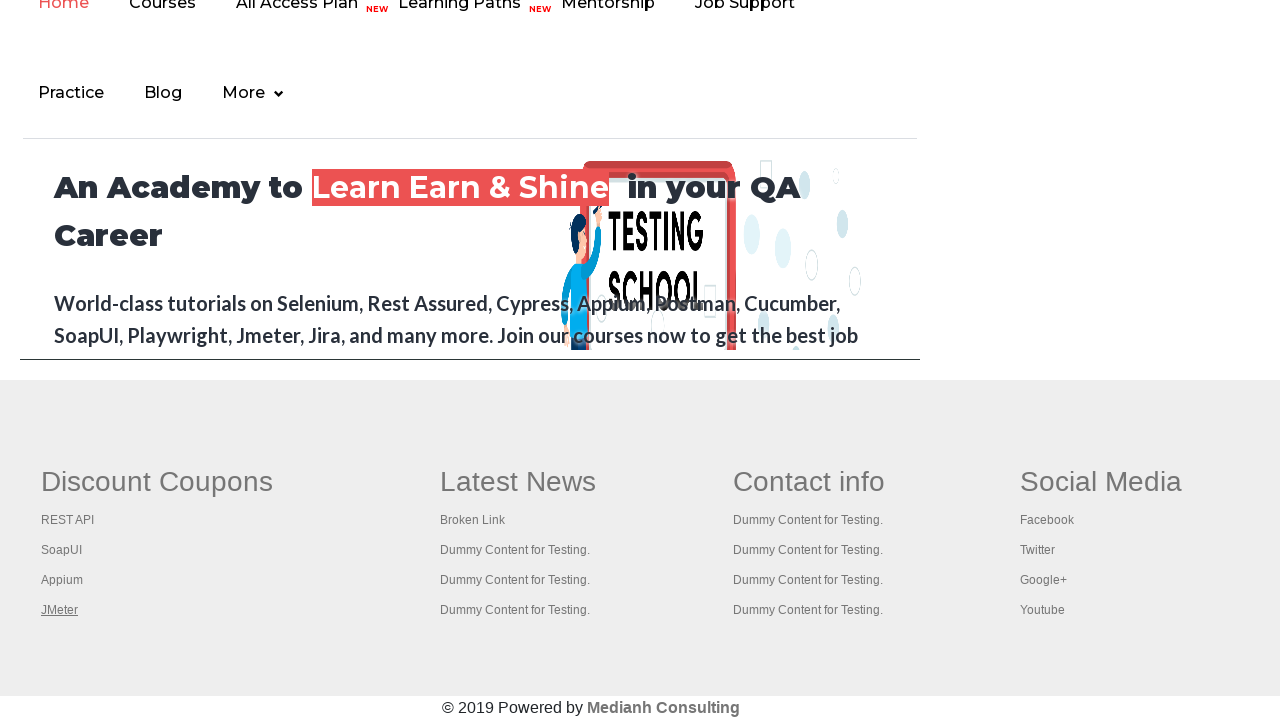

Closed child window tab
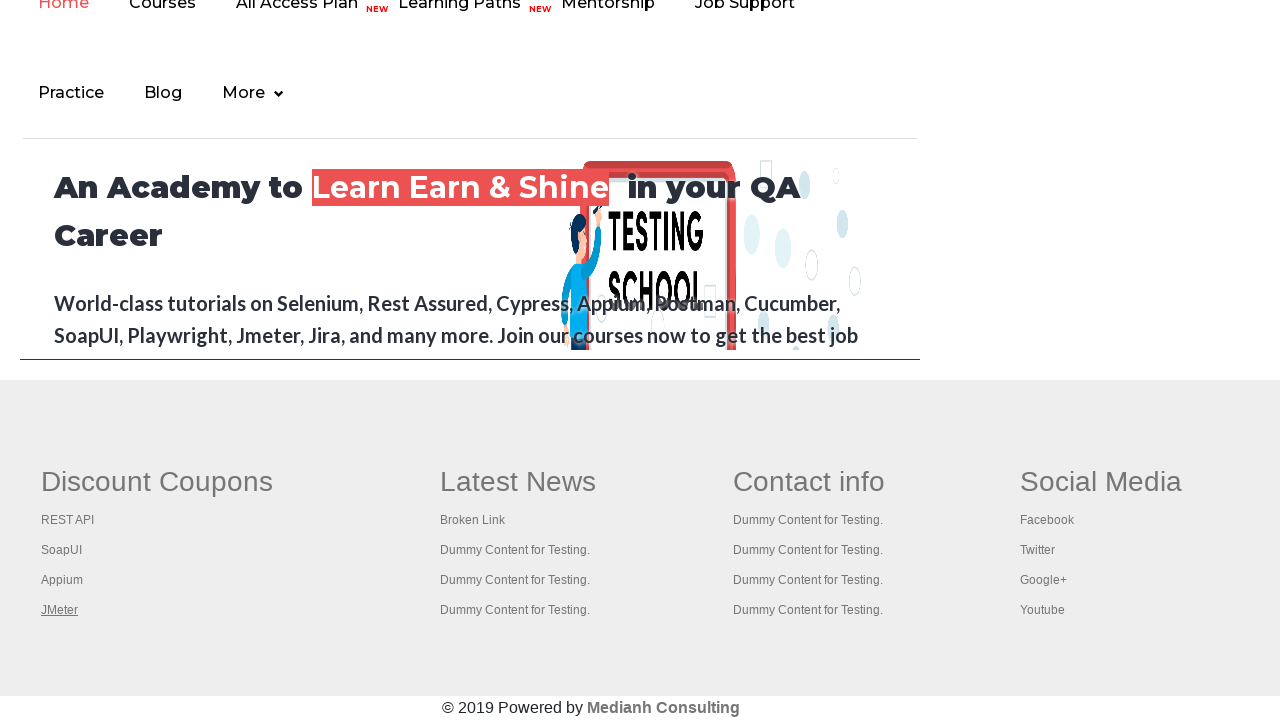

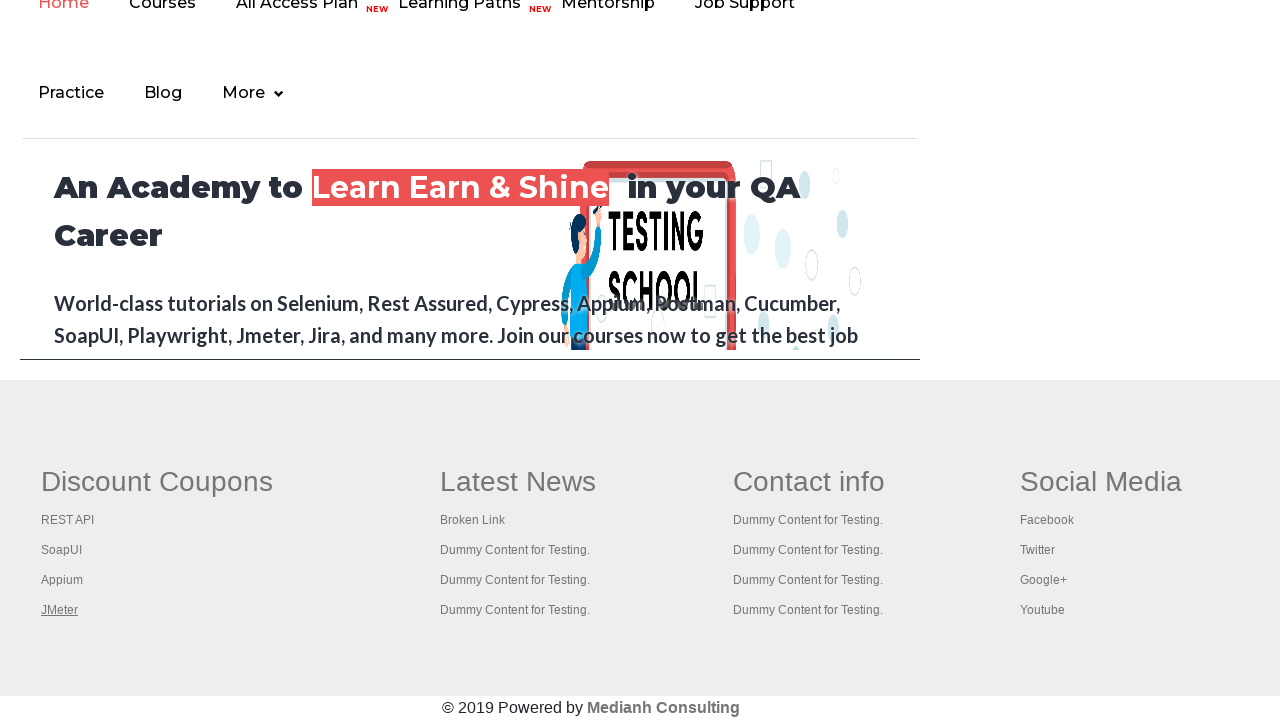